Tests jQuery UI draggable functionality by dragging an element to a new position within an iframe

Starting URL: https://jqueryui.com/draggable/

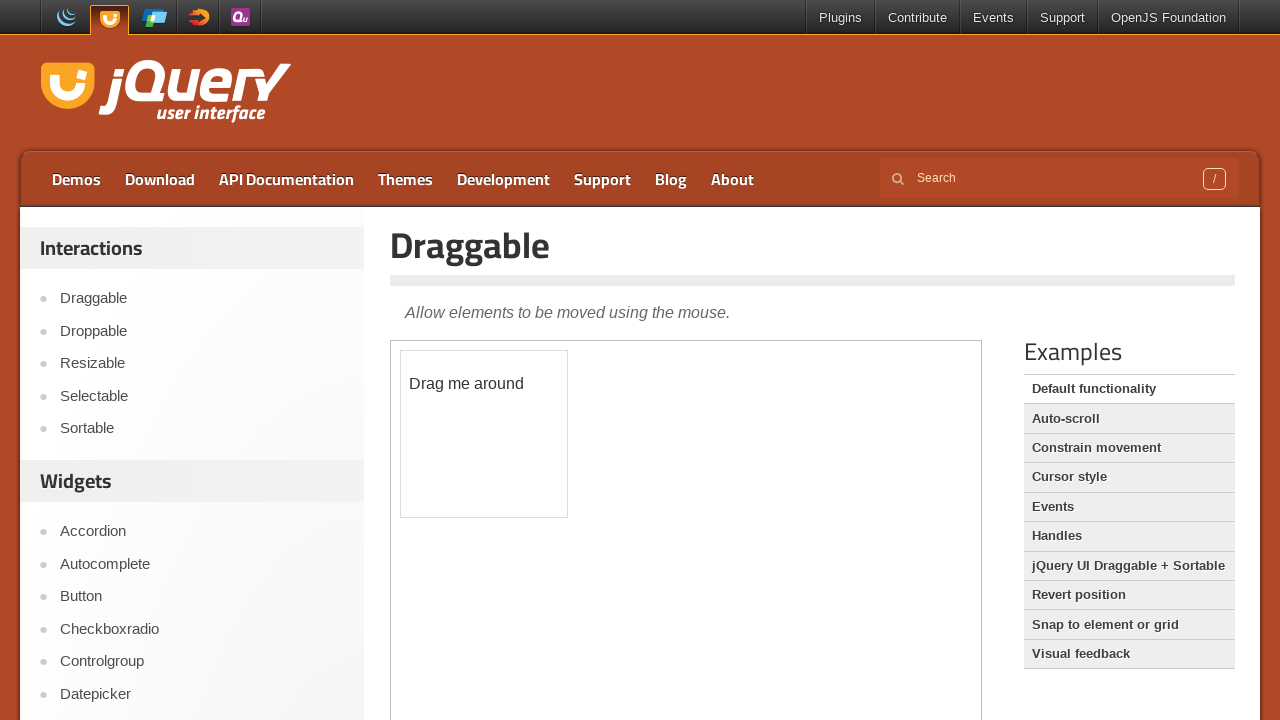

Located the demo iframe containing jQuery UI draggable element
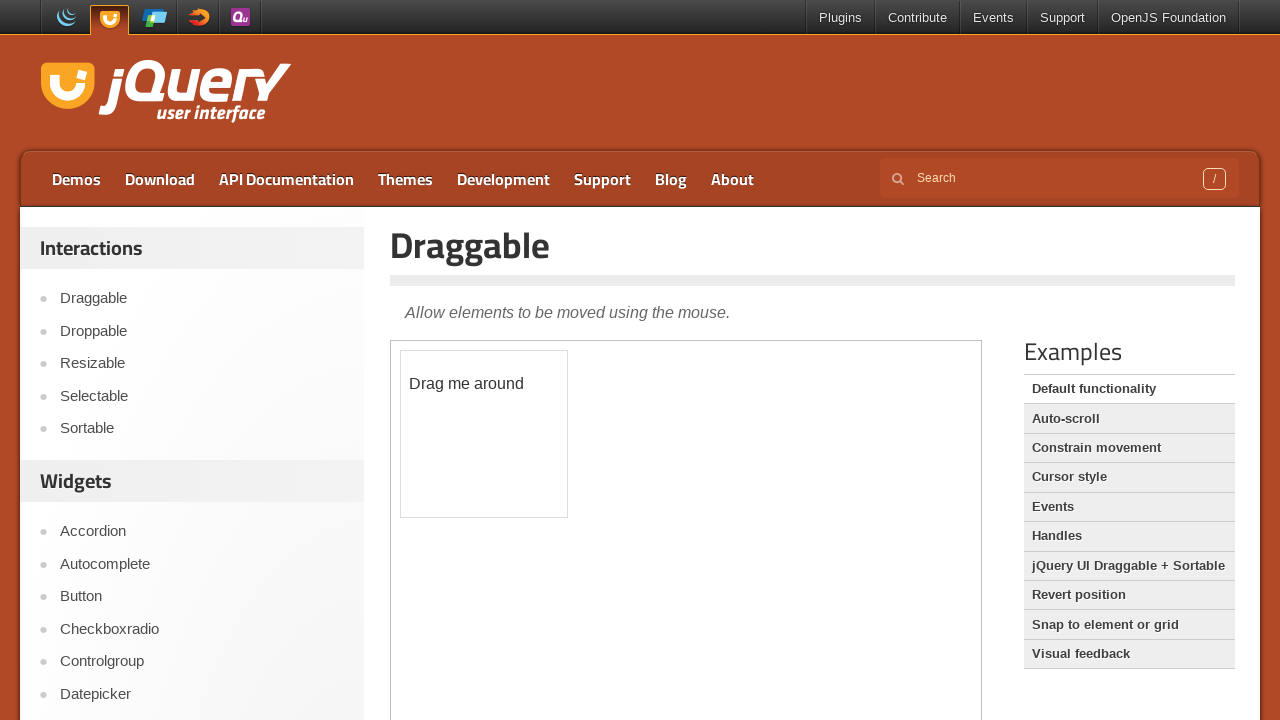

Located the draggable element with ID 'draggable' within the iframe
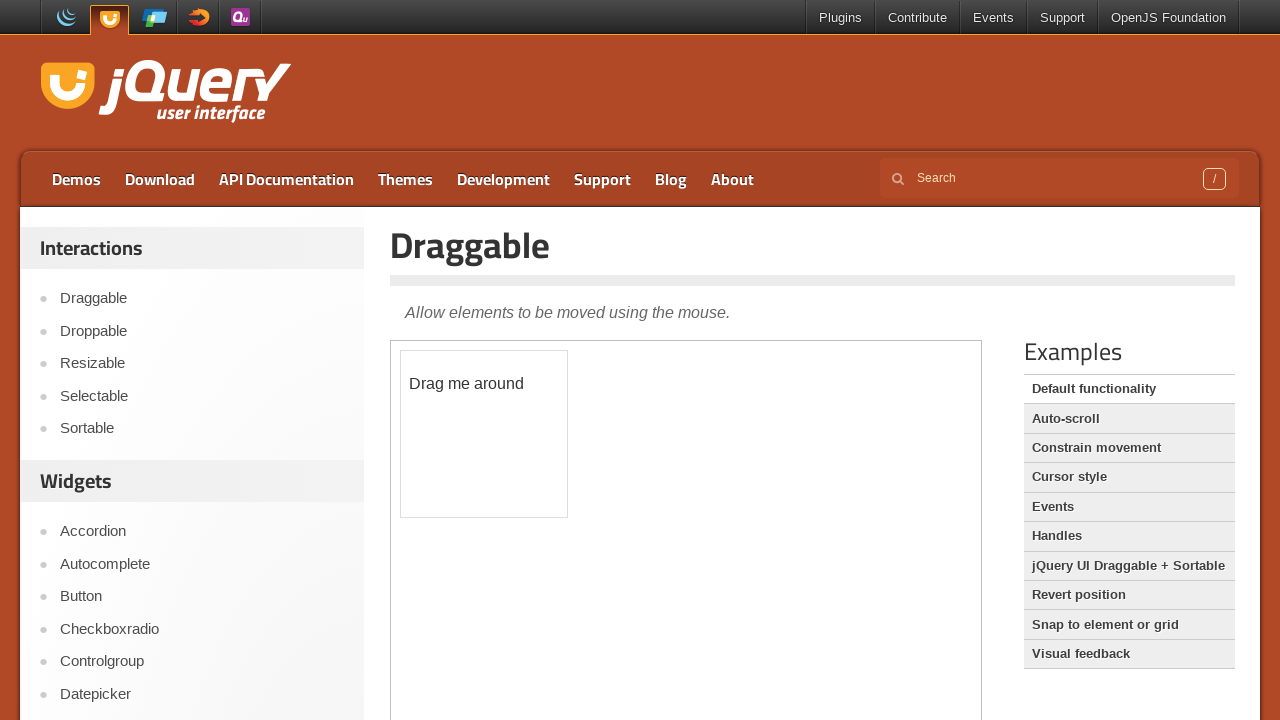

Dragged the element 100 pixels right and 80 pixels down to test jQuery UI draggable functionality at (501, 431)
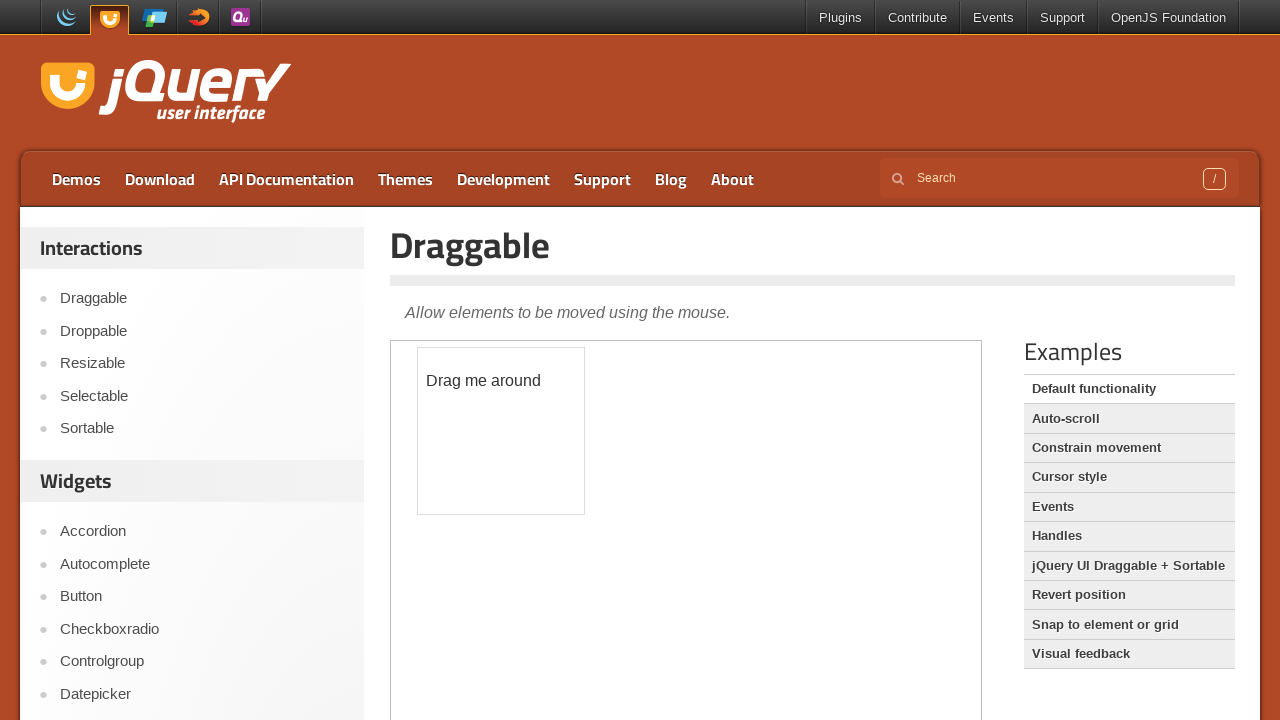

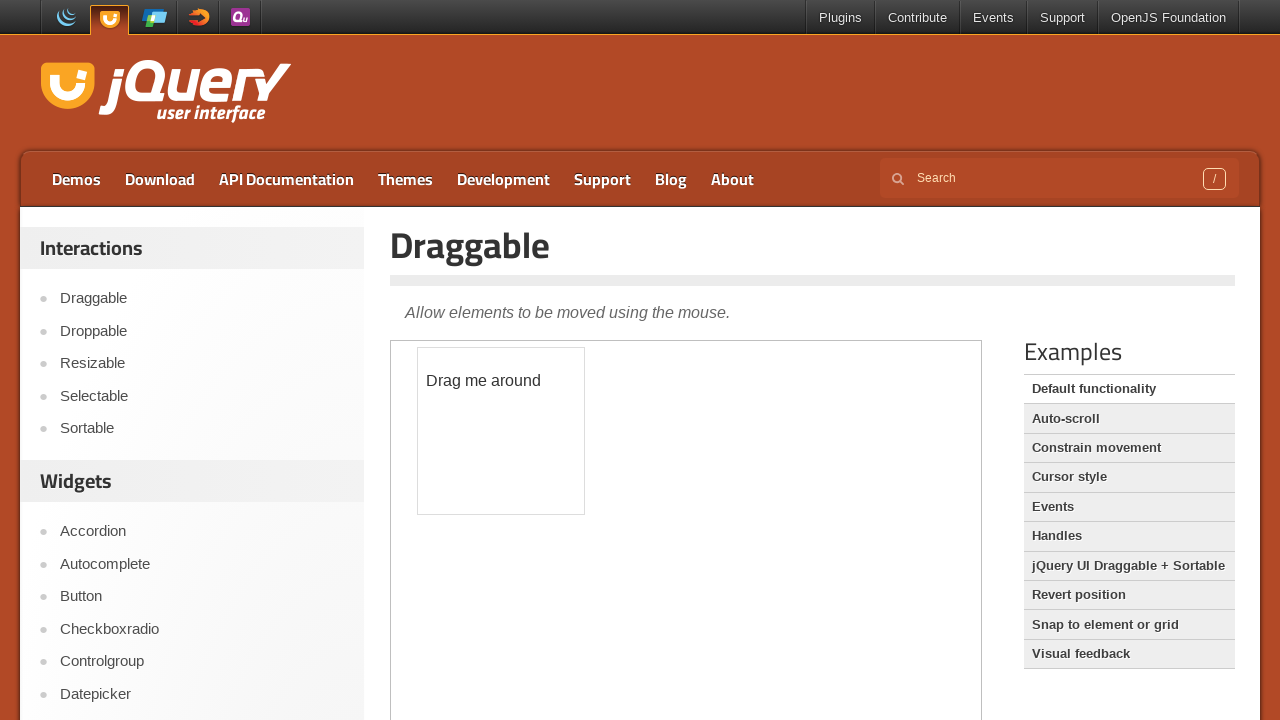